Tests selecting a product by clicking on the first product image in the product grid

Starting URL: https://www.demoblaze.com/

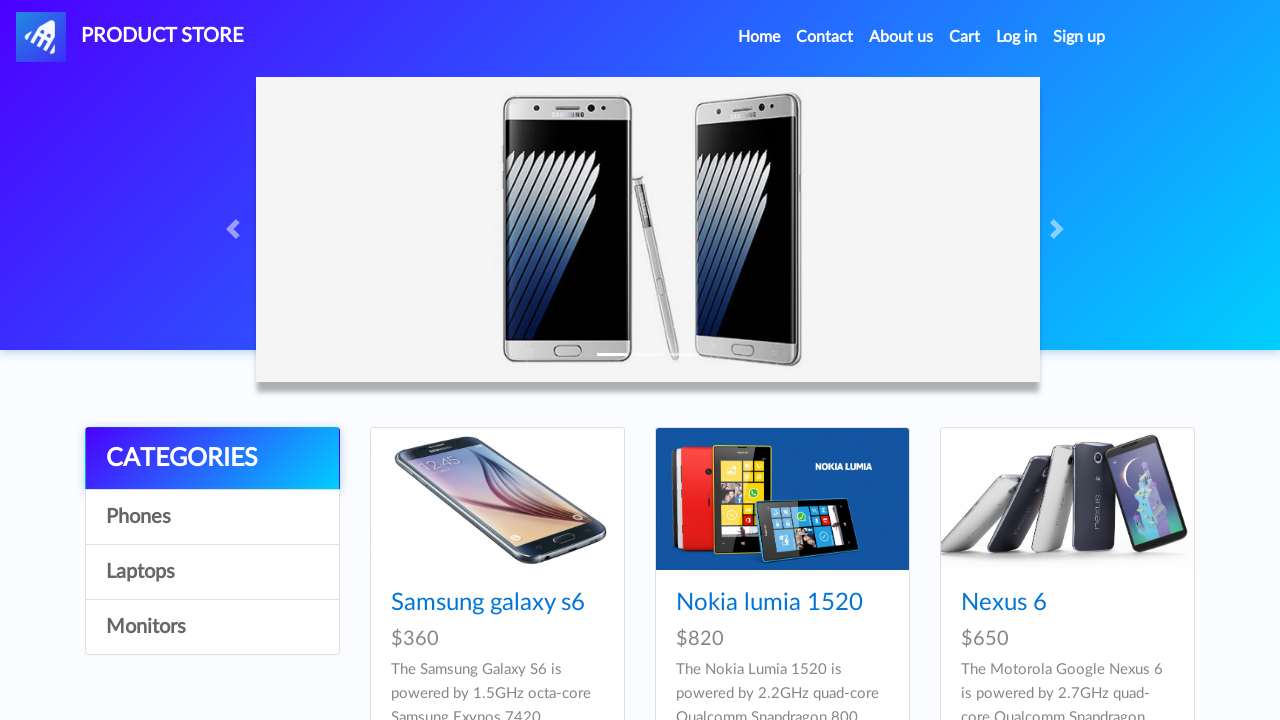

Waited for first product image to be visible in the product grid
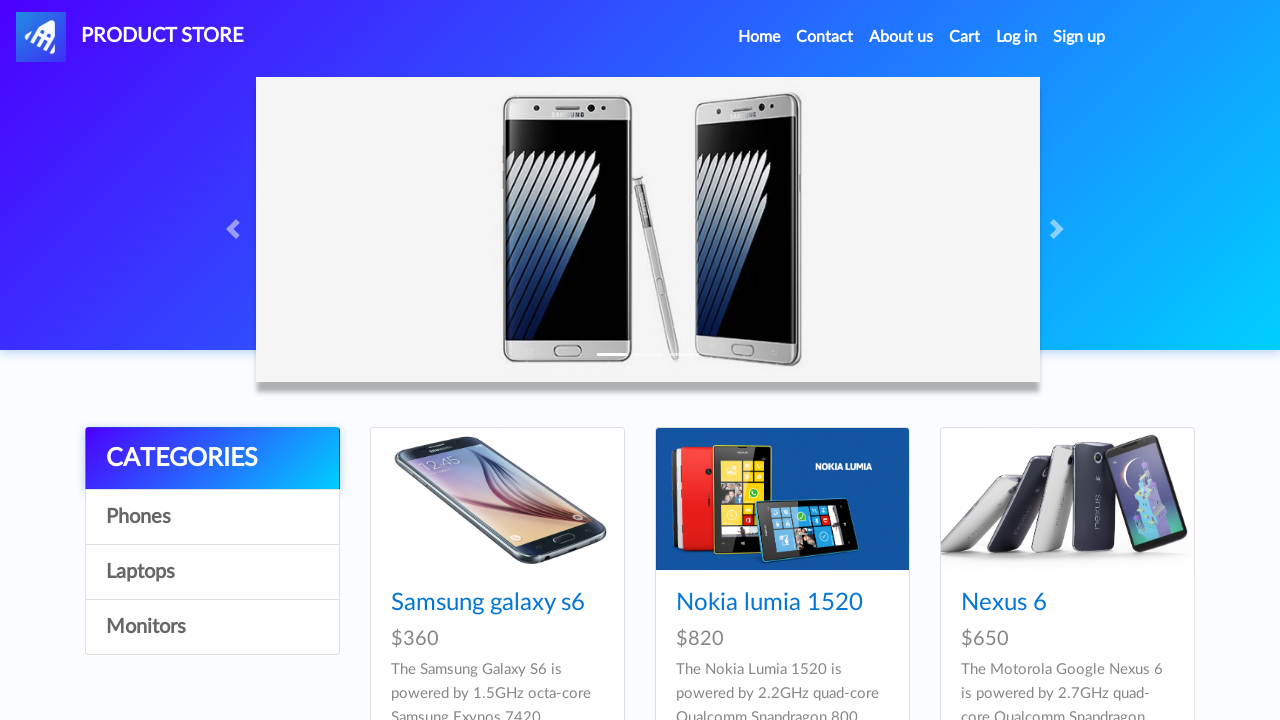

Clicked on the first product image to select the product at (497, 499) on .col-lg-4:nth-child(1) .card-img-top
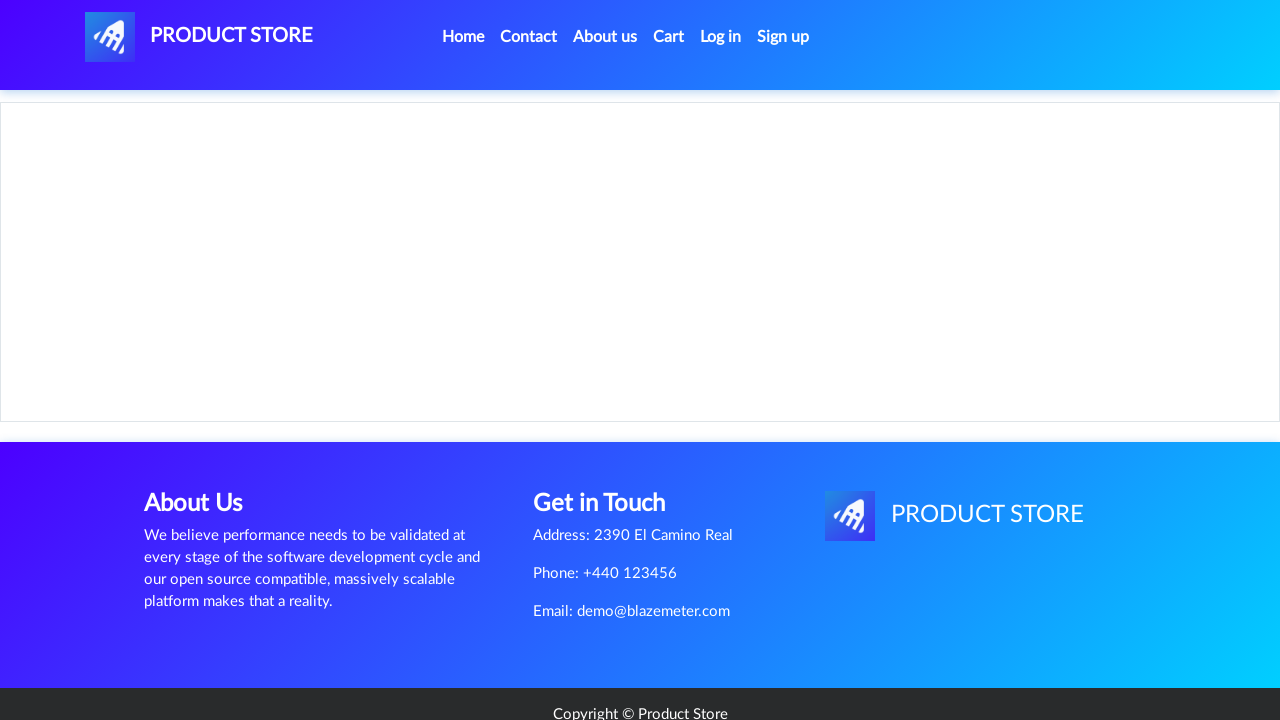

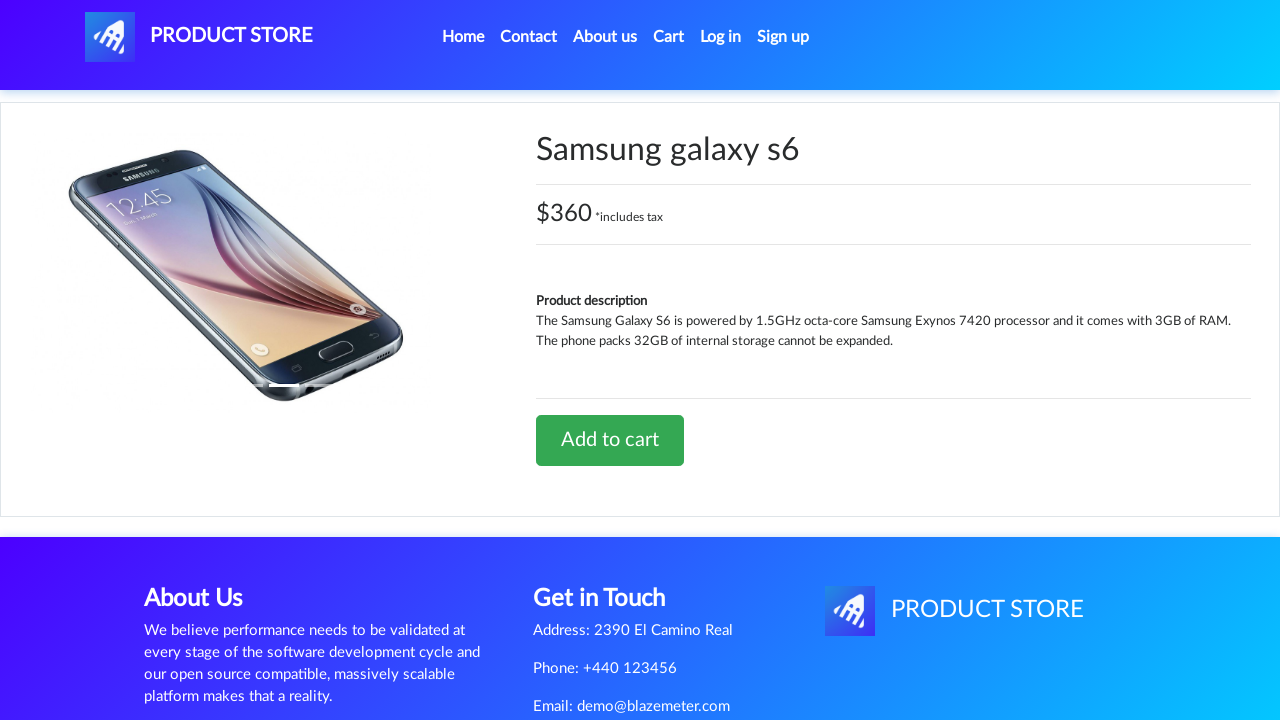